Tests drag and drop functionality on jQuery UI demo page by dragging an element to a drop zone, then navigates to the Resizable page

Starting URL: https://jqueryui.com/droppable/

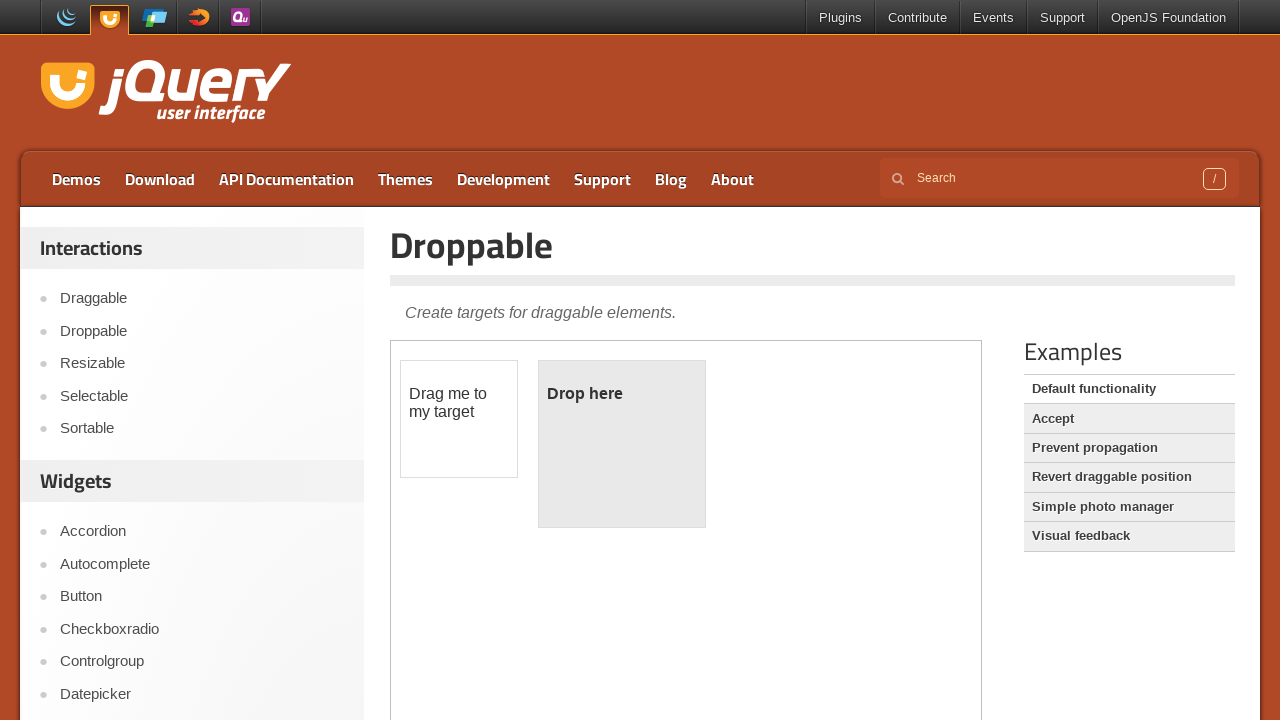

Located the demo iframe
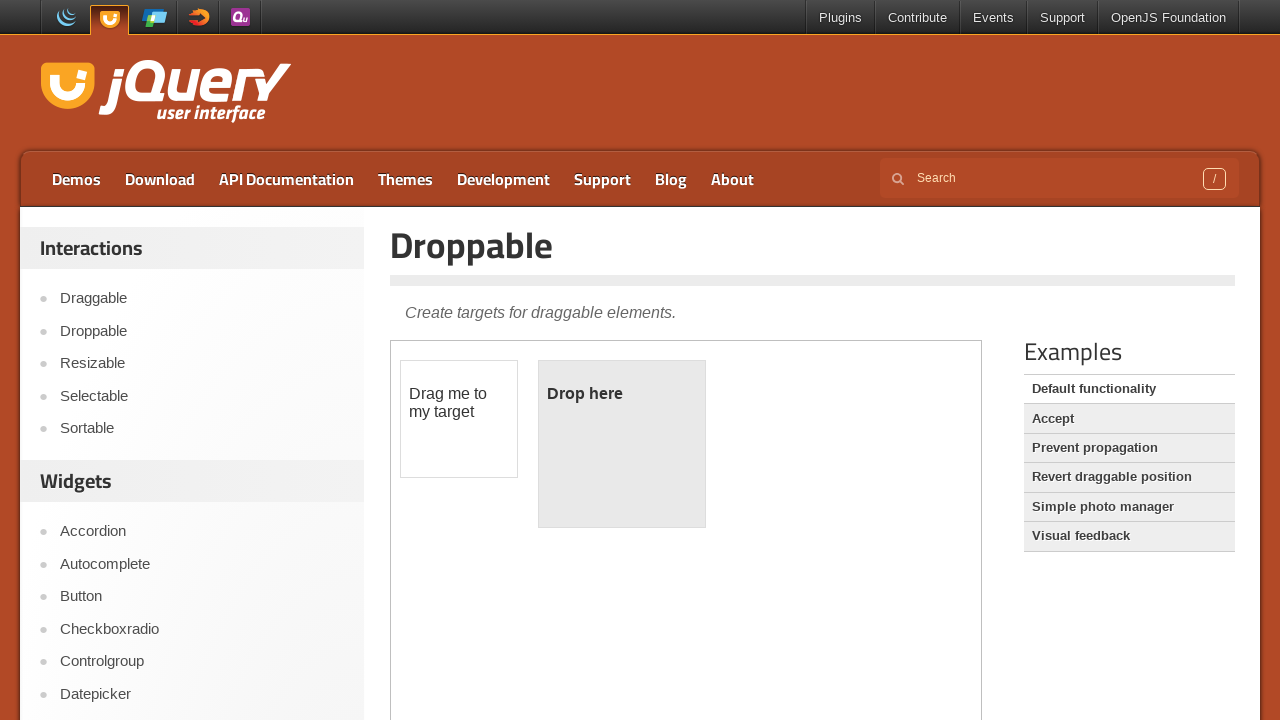

Located the draggable element
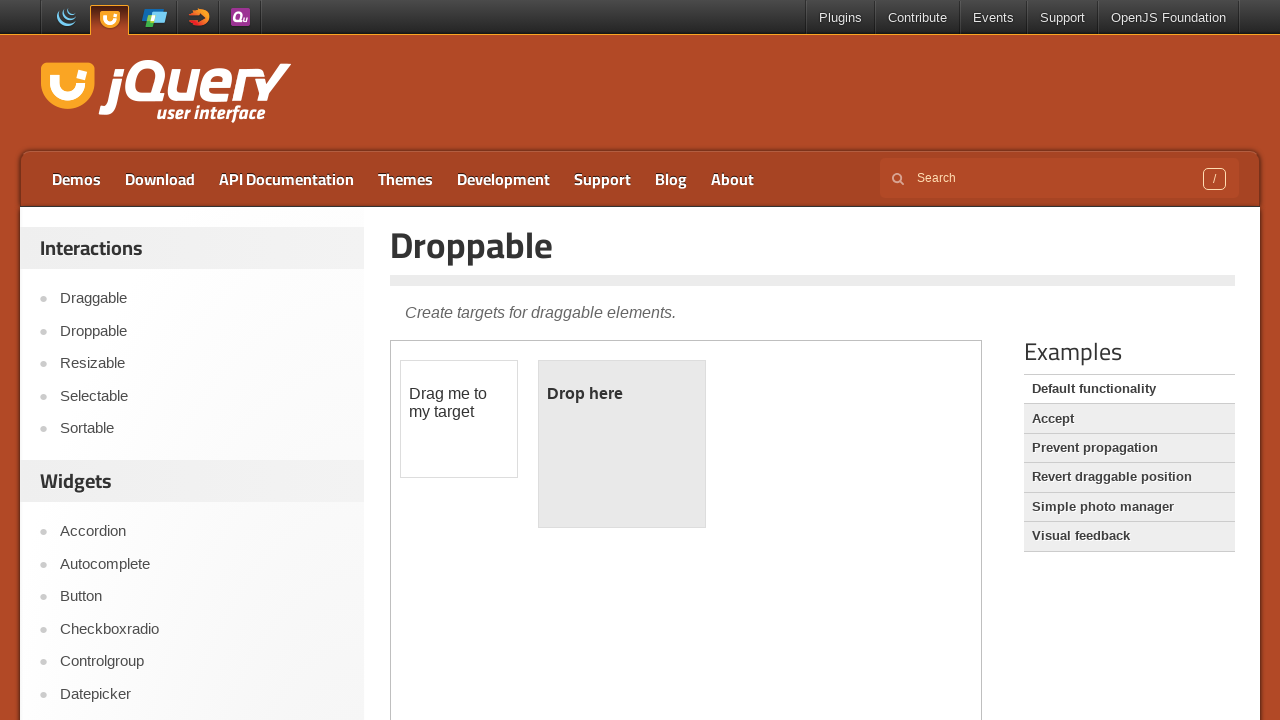

Located the droppable element
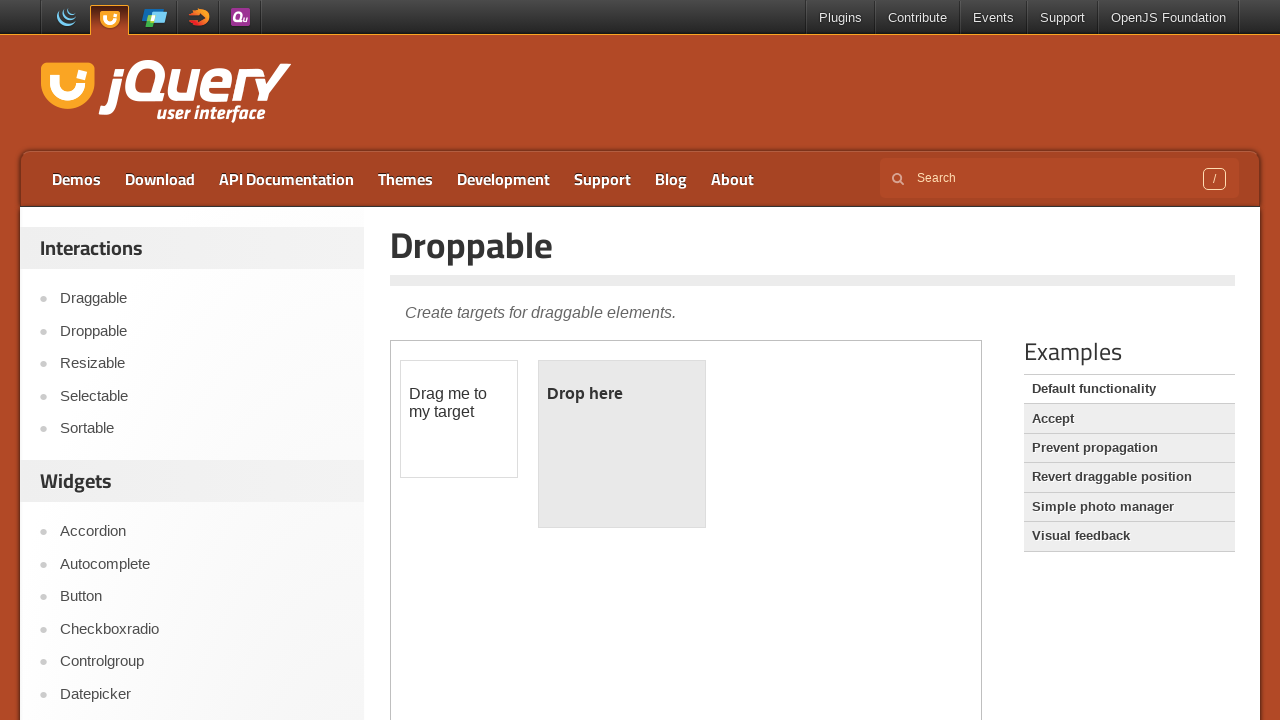

Dragged element to drop zone at (622, 444)
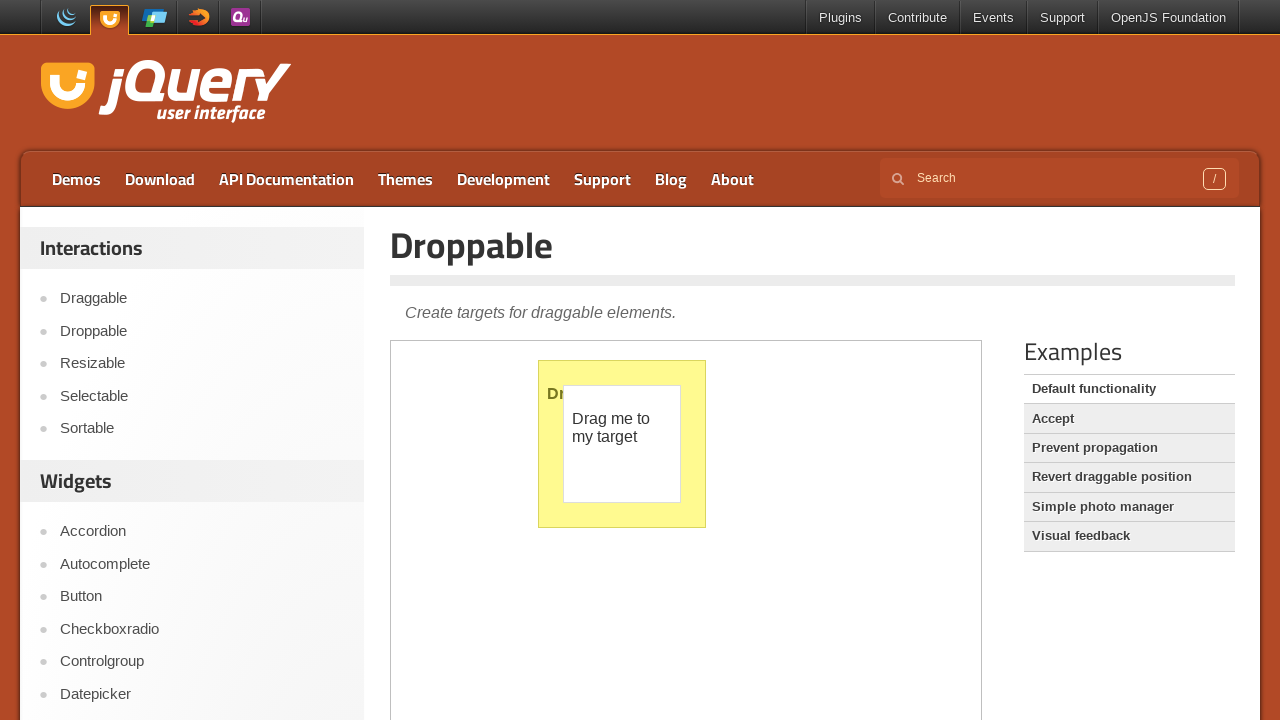

Clicked on Resizable link to navigate to next page at (202, 364) on a:text('Resizable')
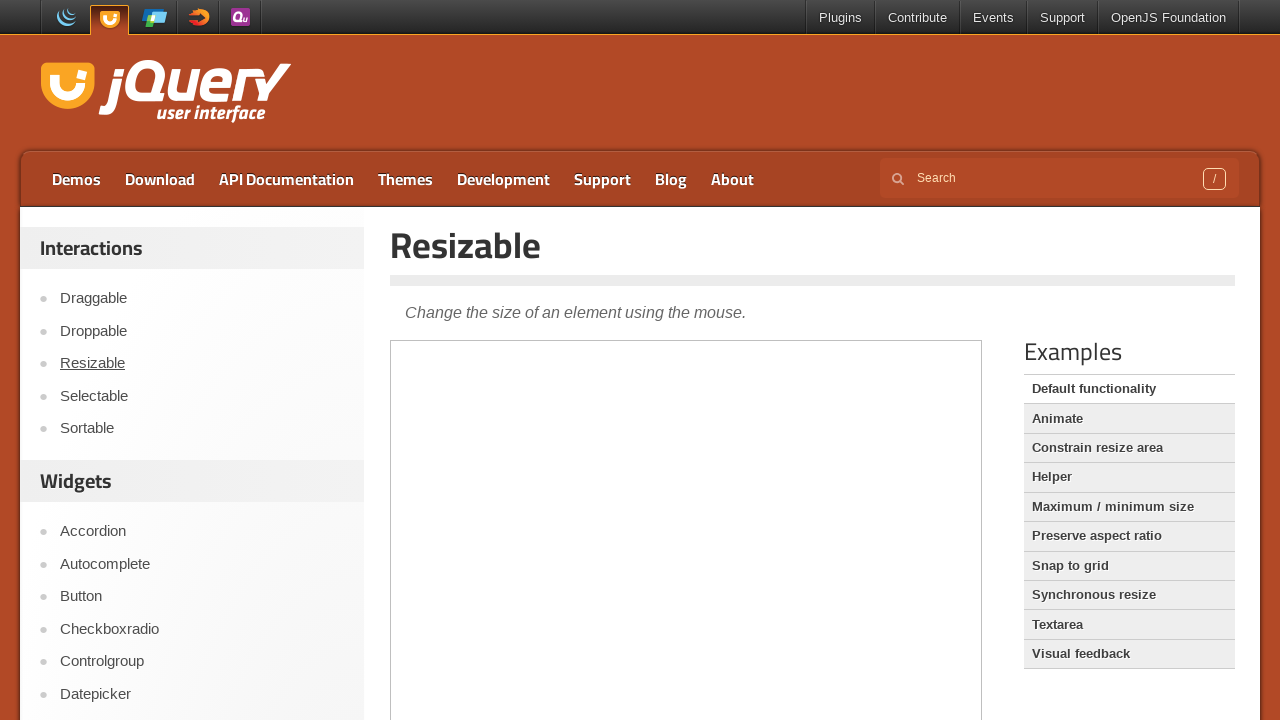

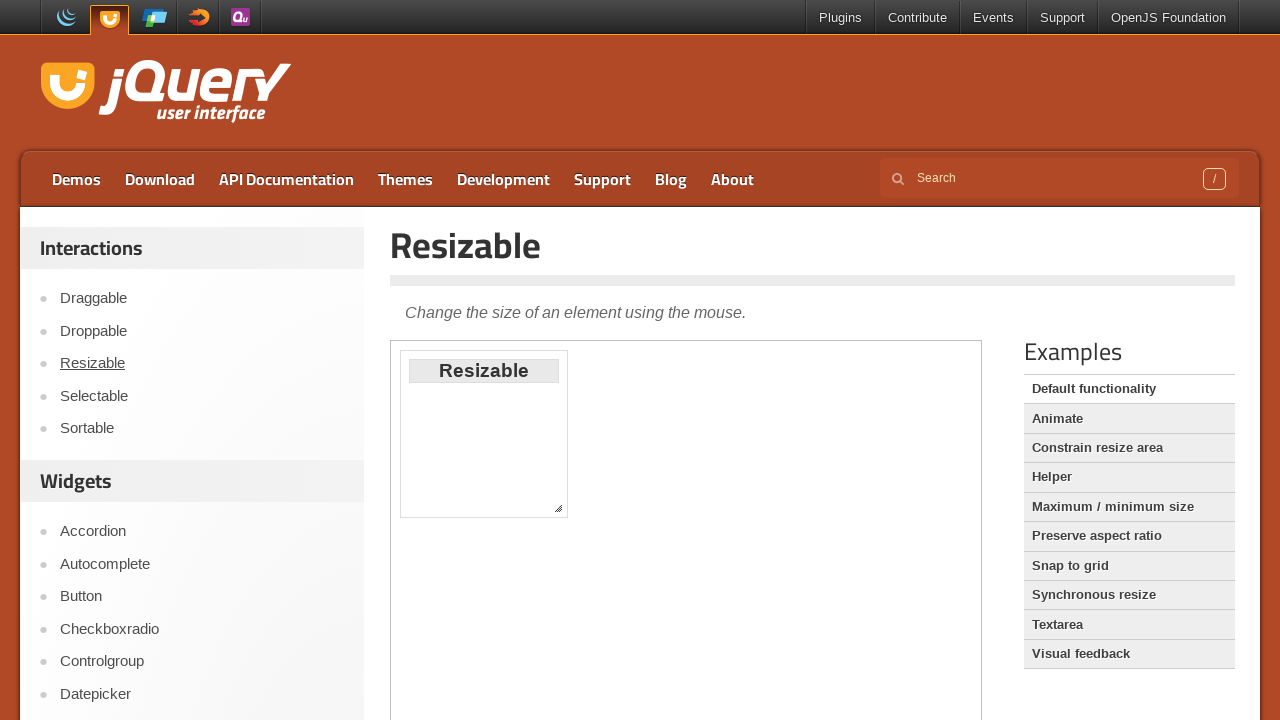